Tests JavaScript alert handling by clicking three different alert buttons (simple alert, confirm dialog, and prompt dialog) and interacting with each alert type using accept, dismiss, and sendKeys operations

Starting URL: https://the-internet.herokuapp.com/javascript_alerts

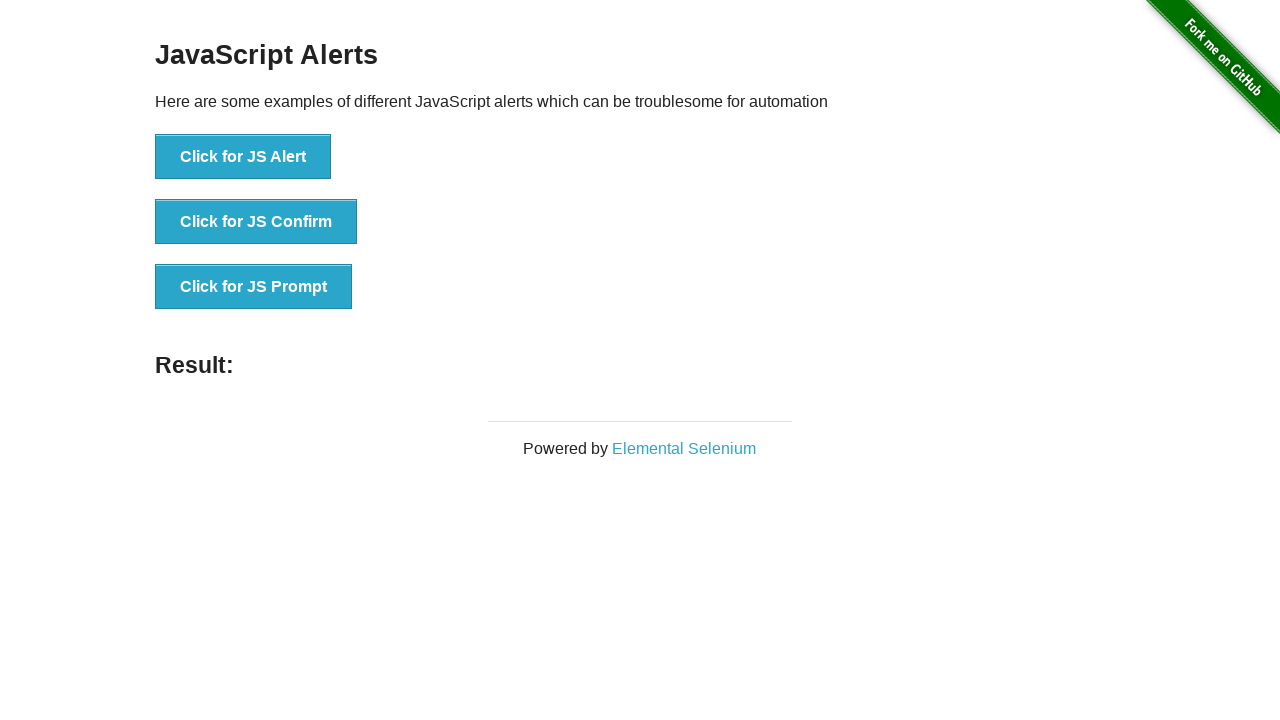

Clicked the JS Alert button at (243, 157) on xpath=//button[@onclick='jsAlert()']
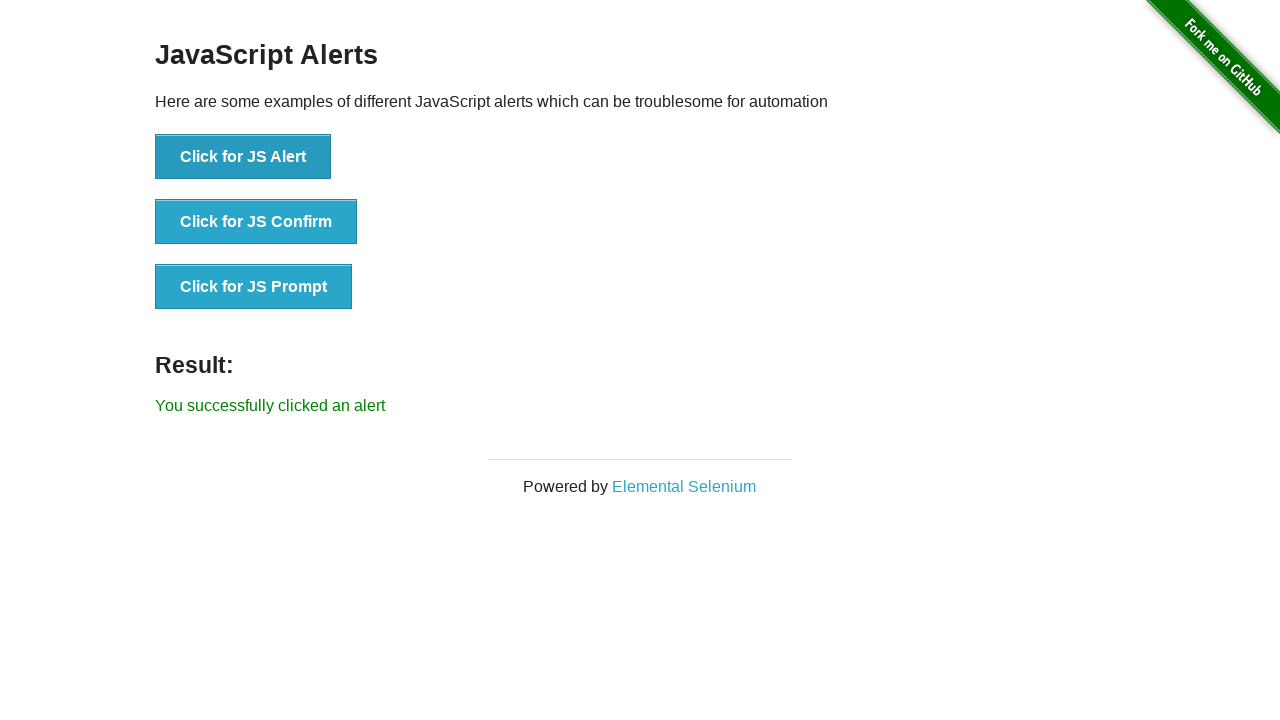

Set up dialog handler to accept alerts
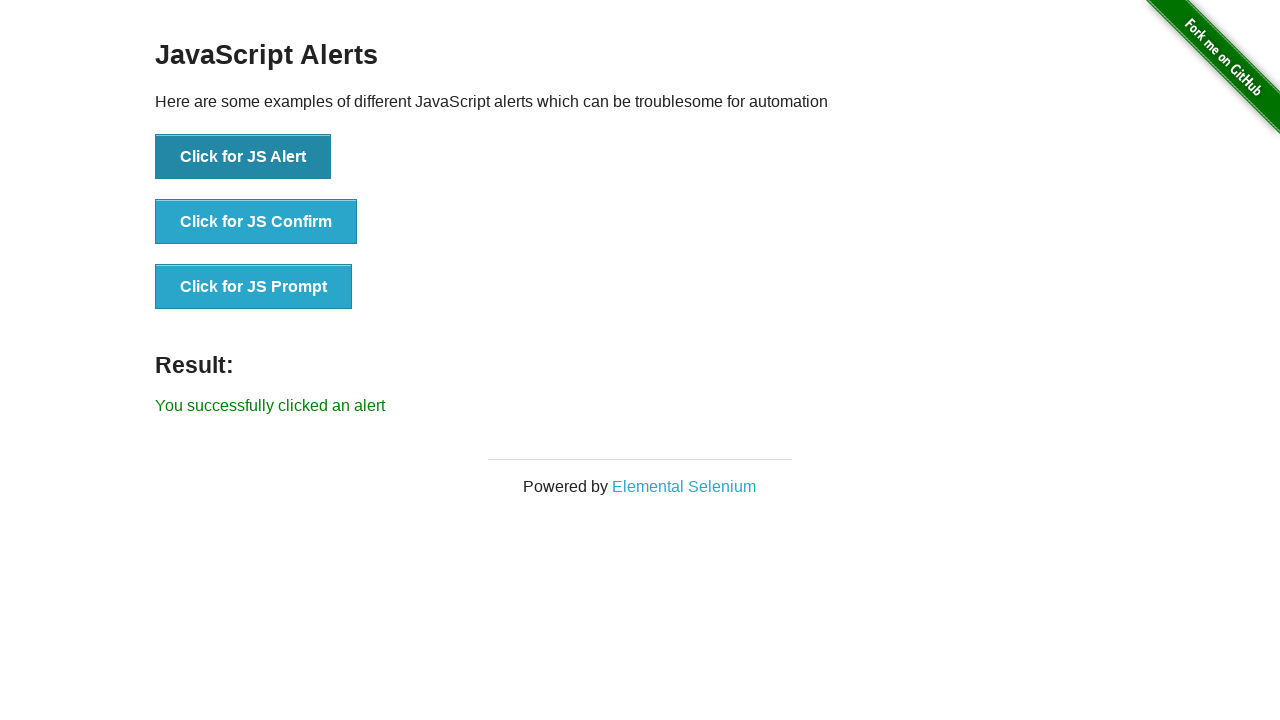

Waited 1 second for alert to be processed
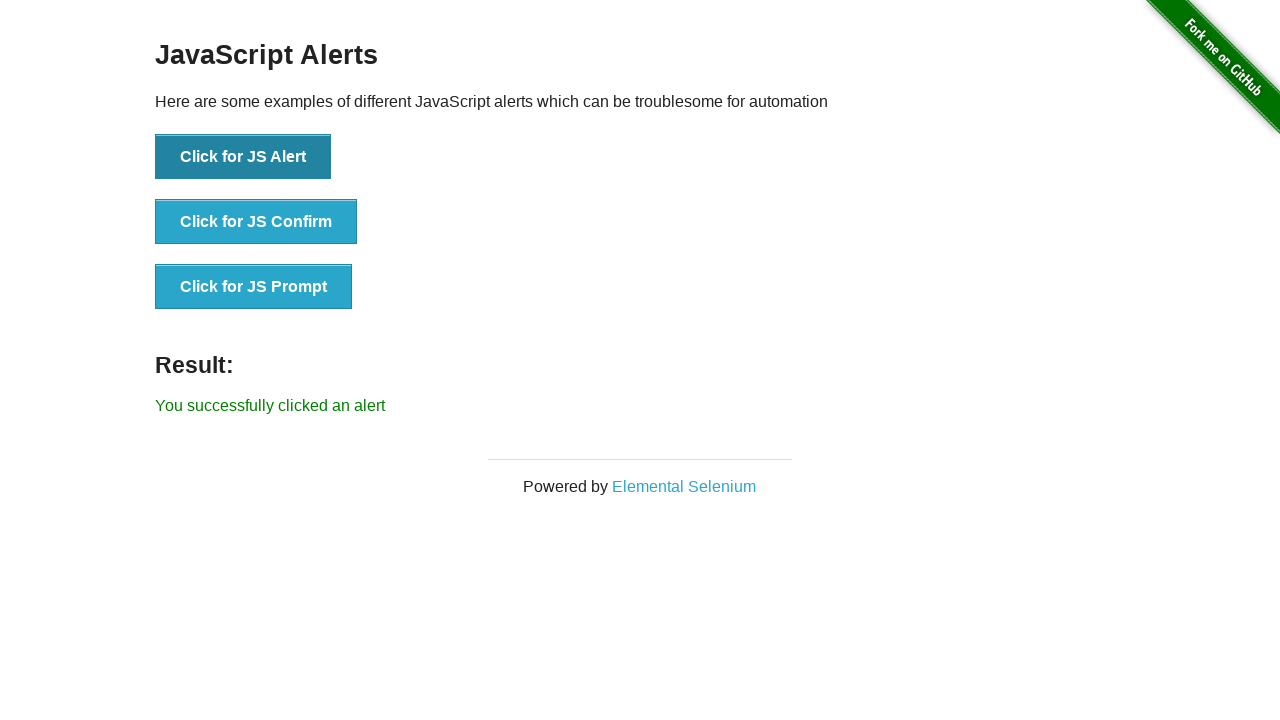

Located result message element
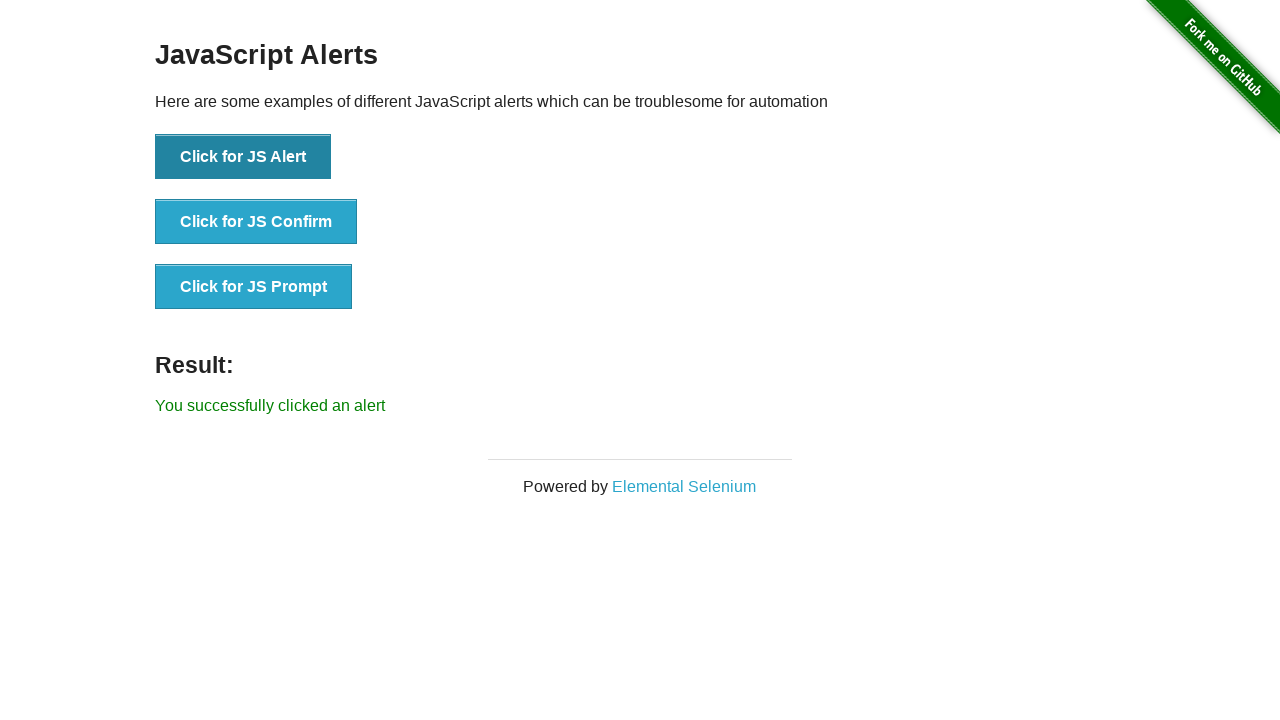

Verified success message: 'You successfully clicked an alert'
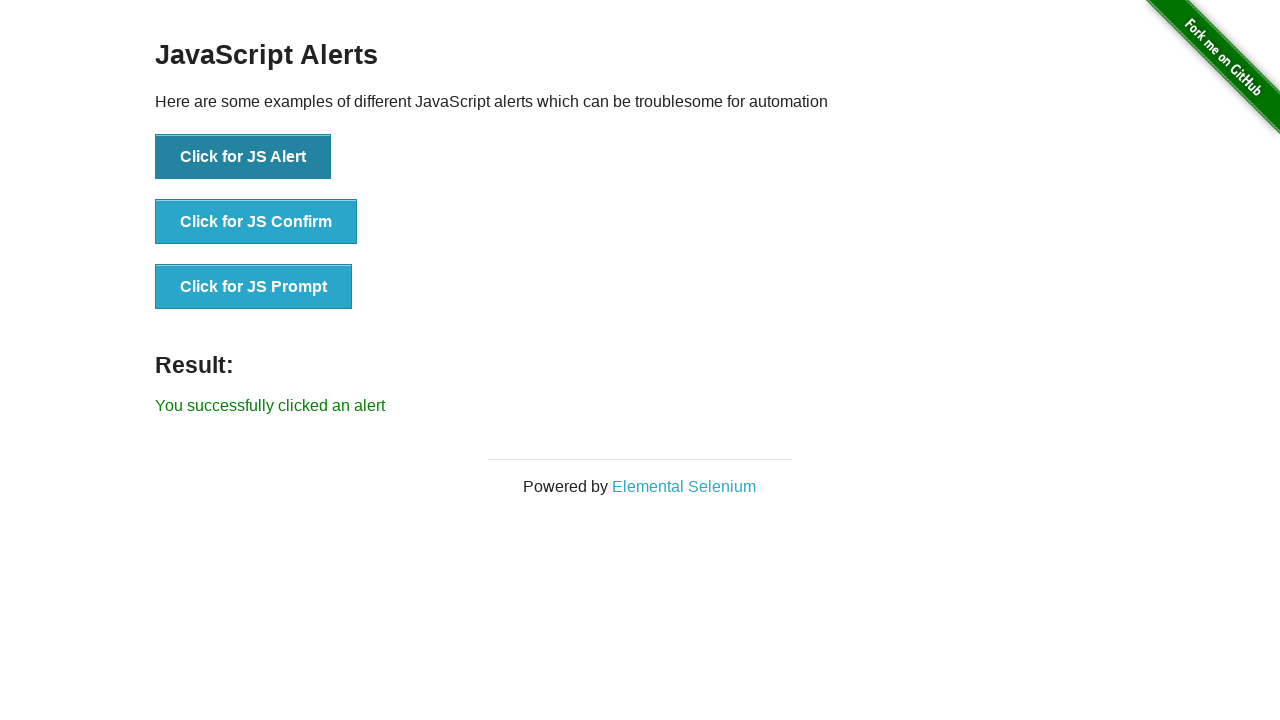

Clicked the JS Confirm button at (256, 222) on xpath=//button[@onclick='jsConfirm()']
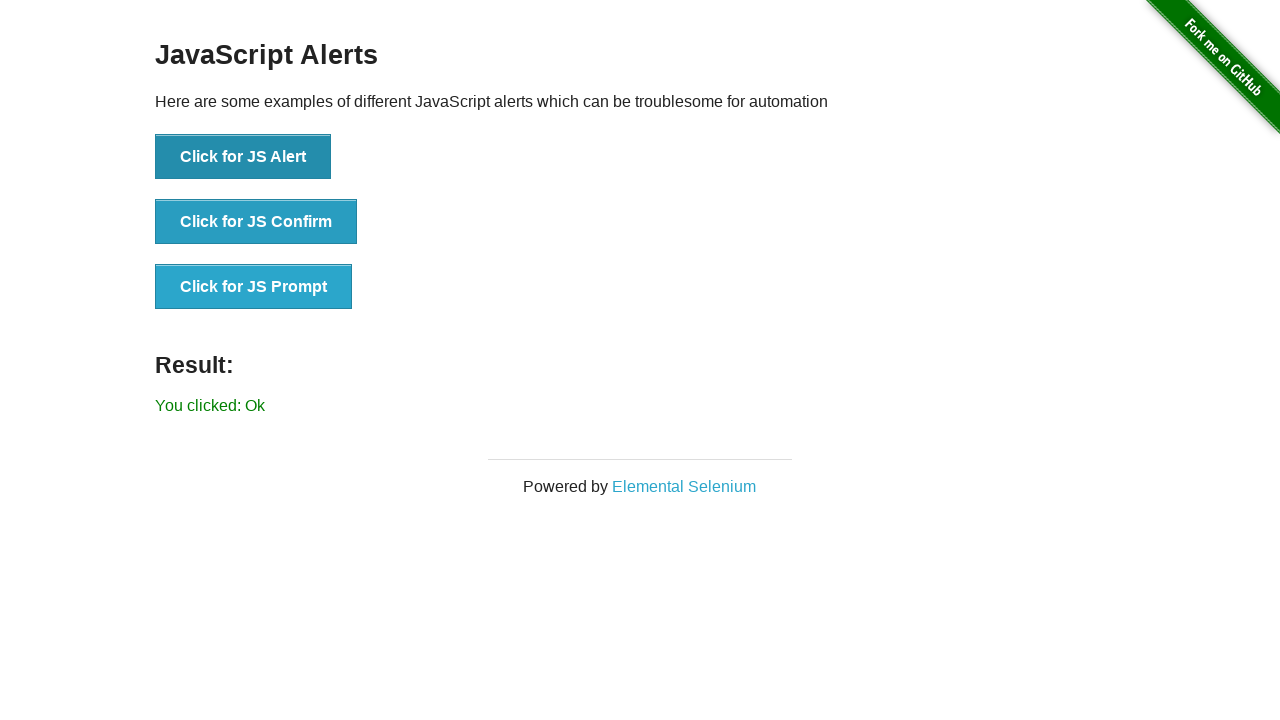

Set up dialog handler to dismiss confirm dialogs
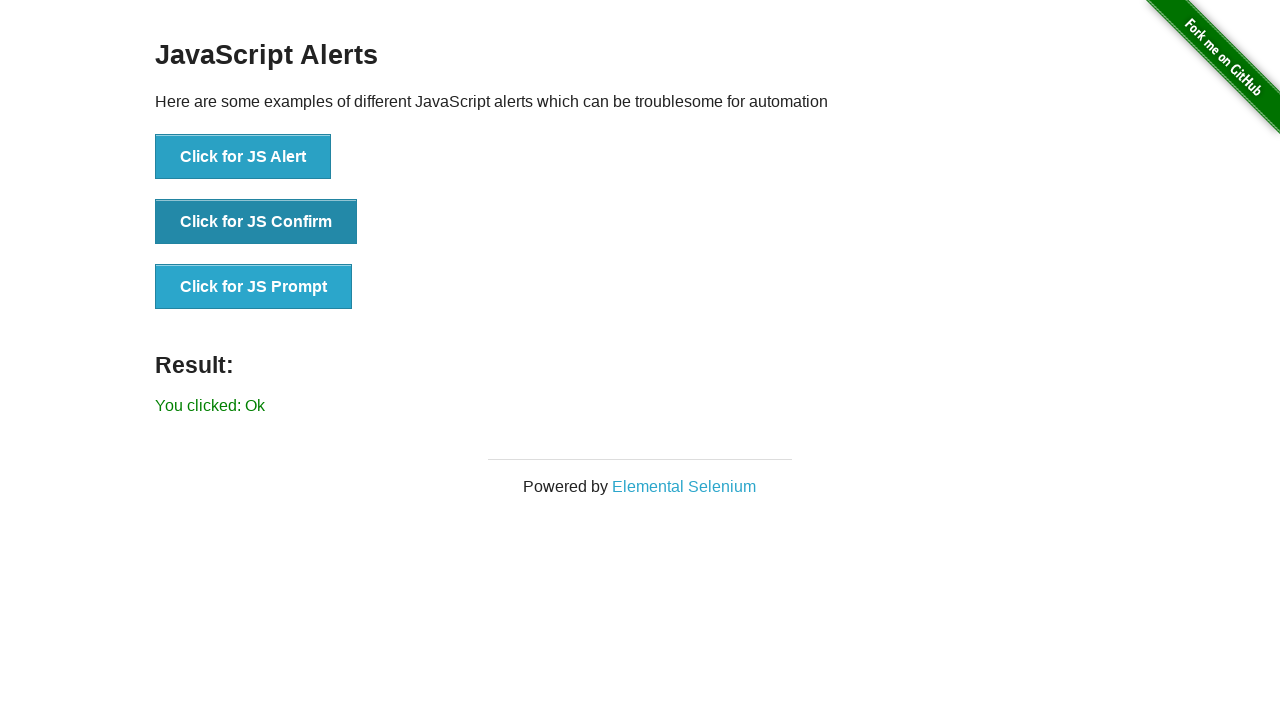

Waited 1 second for confirm dialog to be dismissed
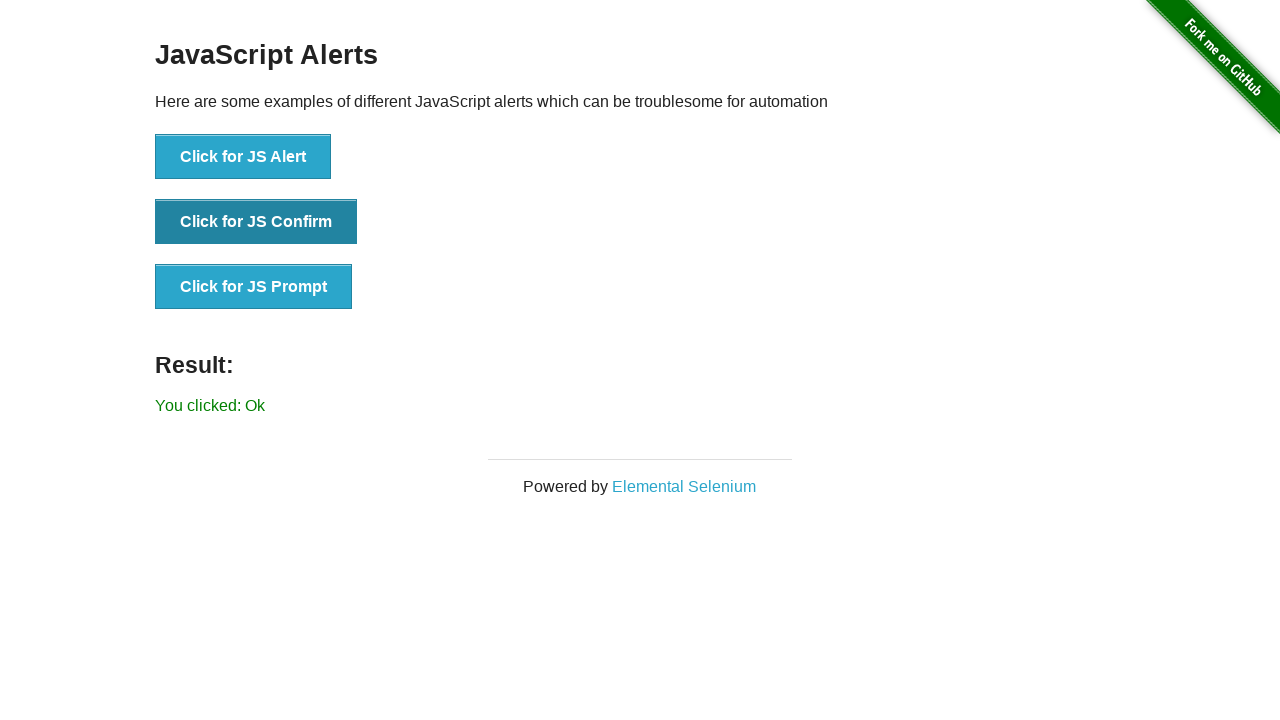

Clicked the JS Prompt button at (254, 287) on xpath=//button[@onclick='jsPrompt()']
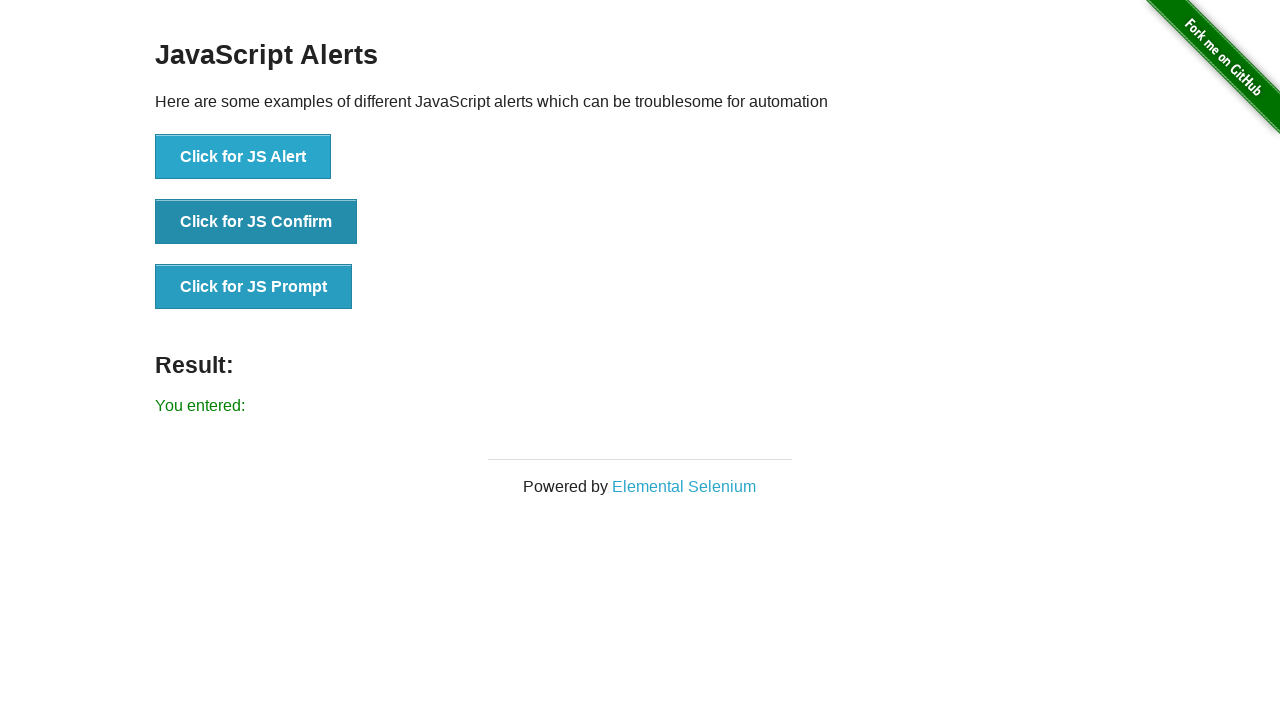

Set up dialog handler to accept prompt with 'test data'
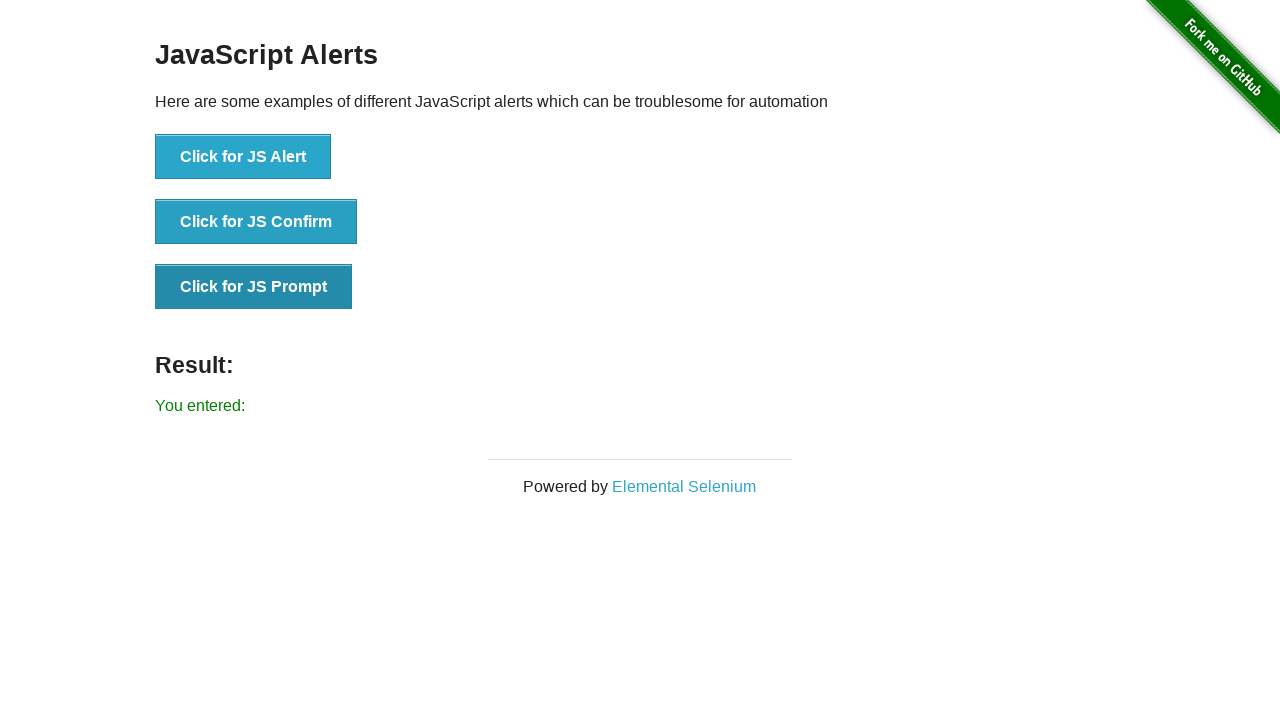

Waited 1 second for prompt dialog to be processed
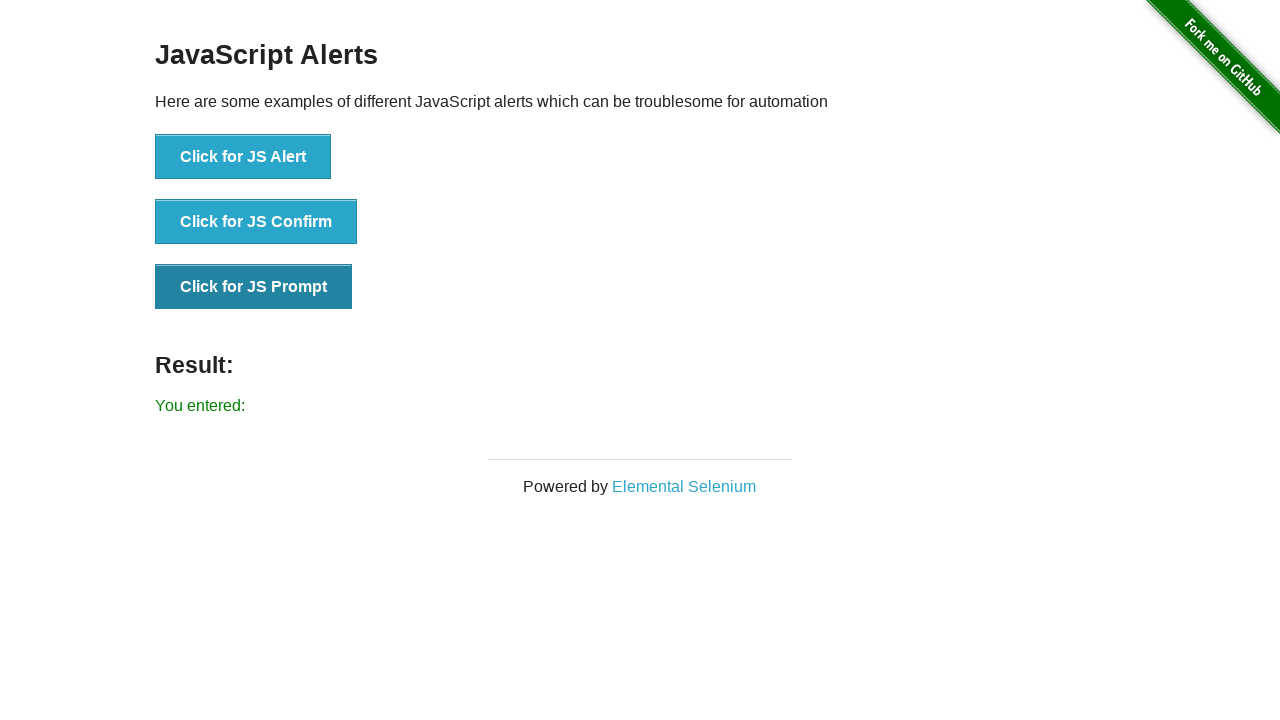

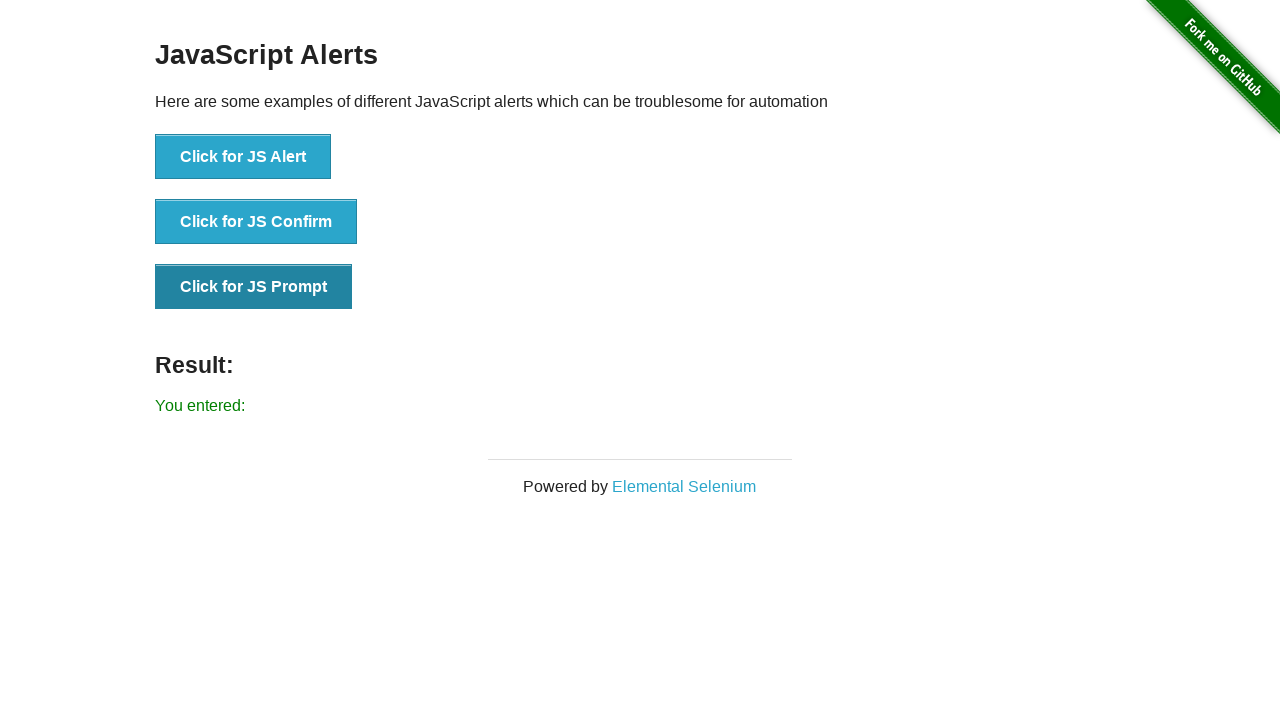